Tests a practice form by filling in first name and last name fields, then selecting a gender radio button

Starting URL: https://www.techlistic.com/p/selenium-practice-form.html

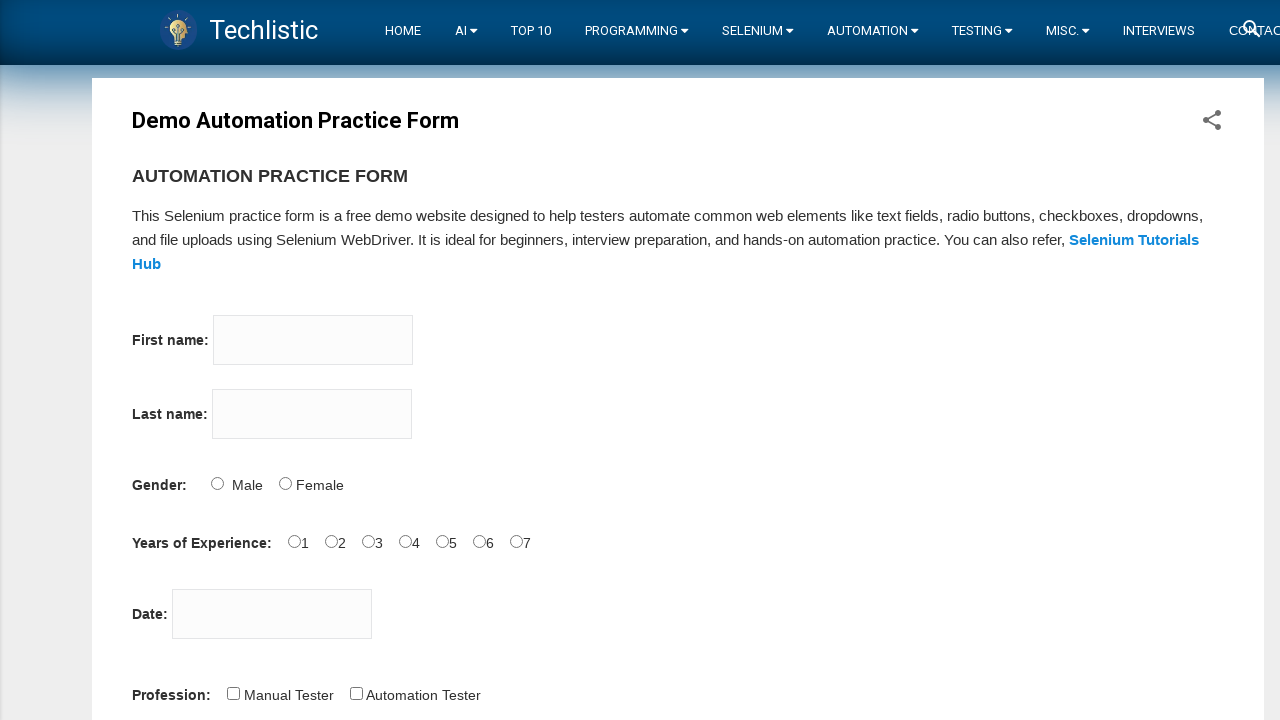

Filled first name field with 'Maruthiraja' on input[name='firstname']
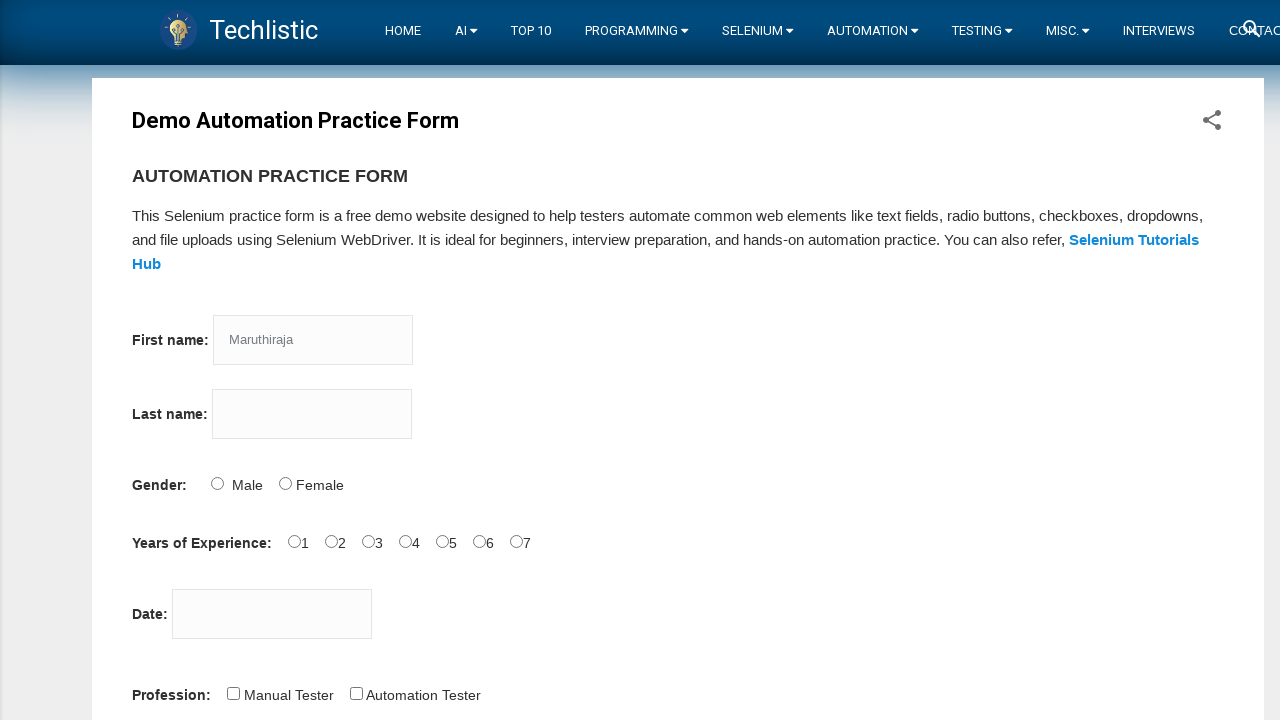

Filled last name field with 'BN' on input[name='lastname']
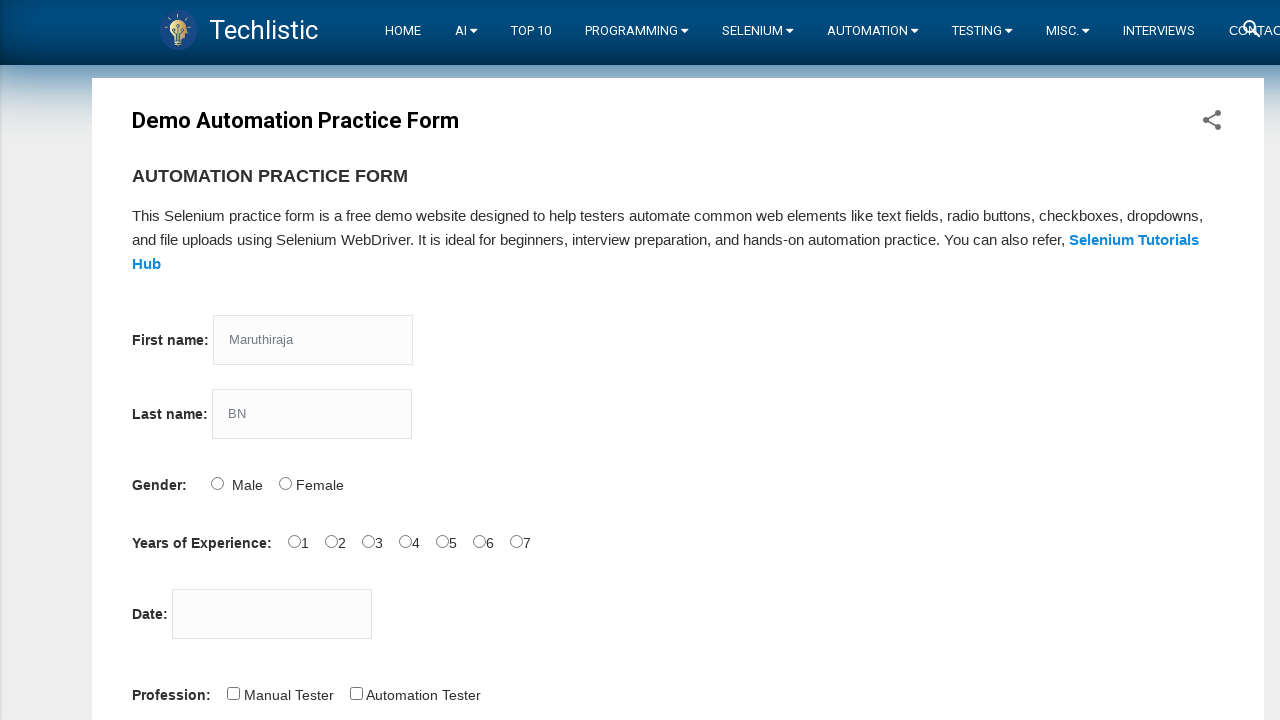

Selected male gender radio button at (217, 483) on input[name='sex'] >> nth=0
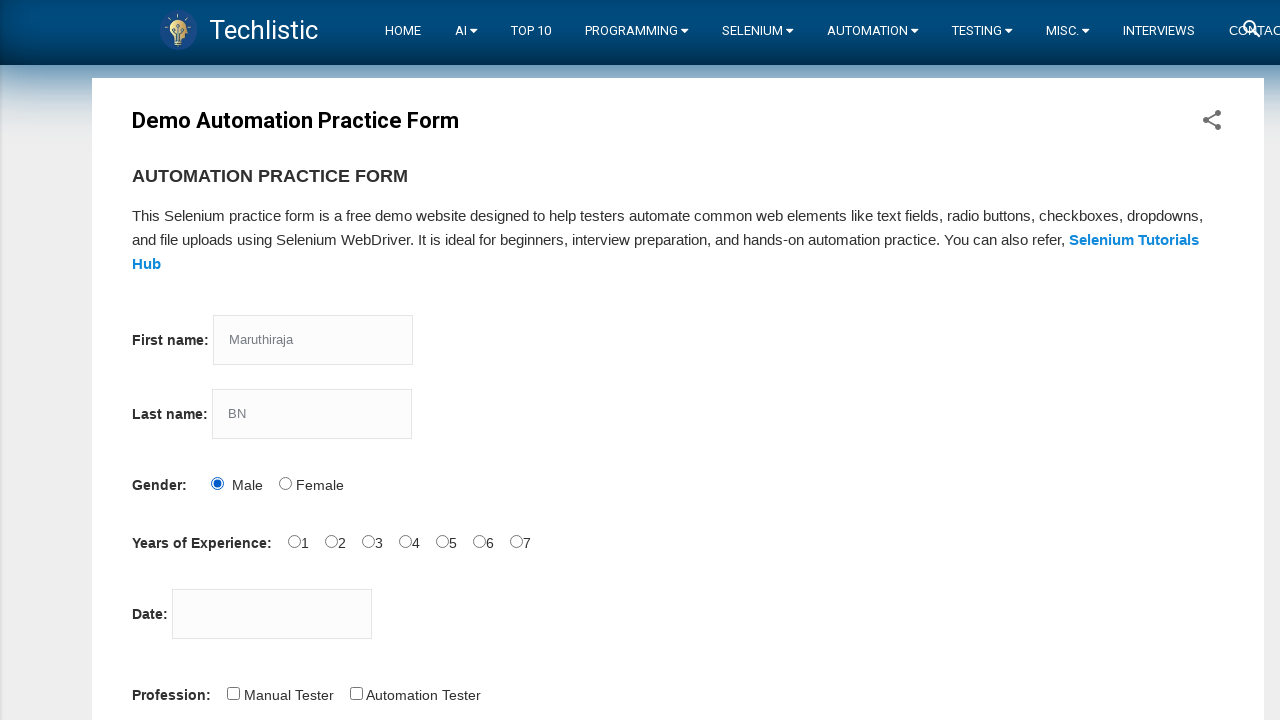

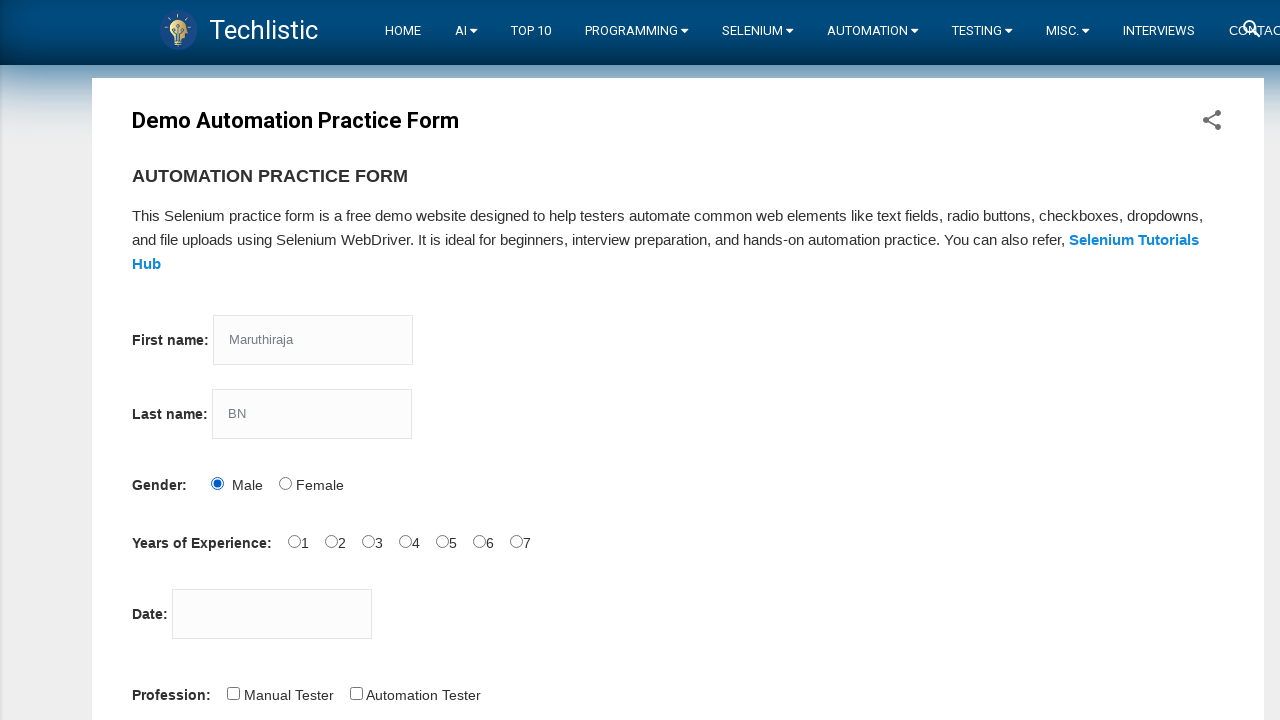